Navigates to a mortgage calculator website and verifies the page loads by checking the title is accessible

Starting URL: https://www.mortgagecalculator.org/

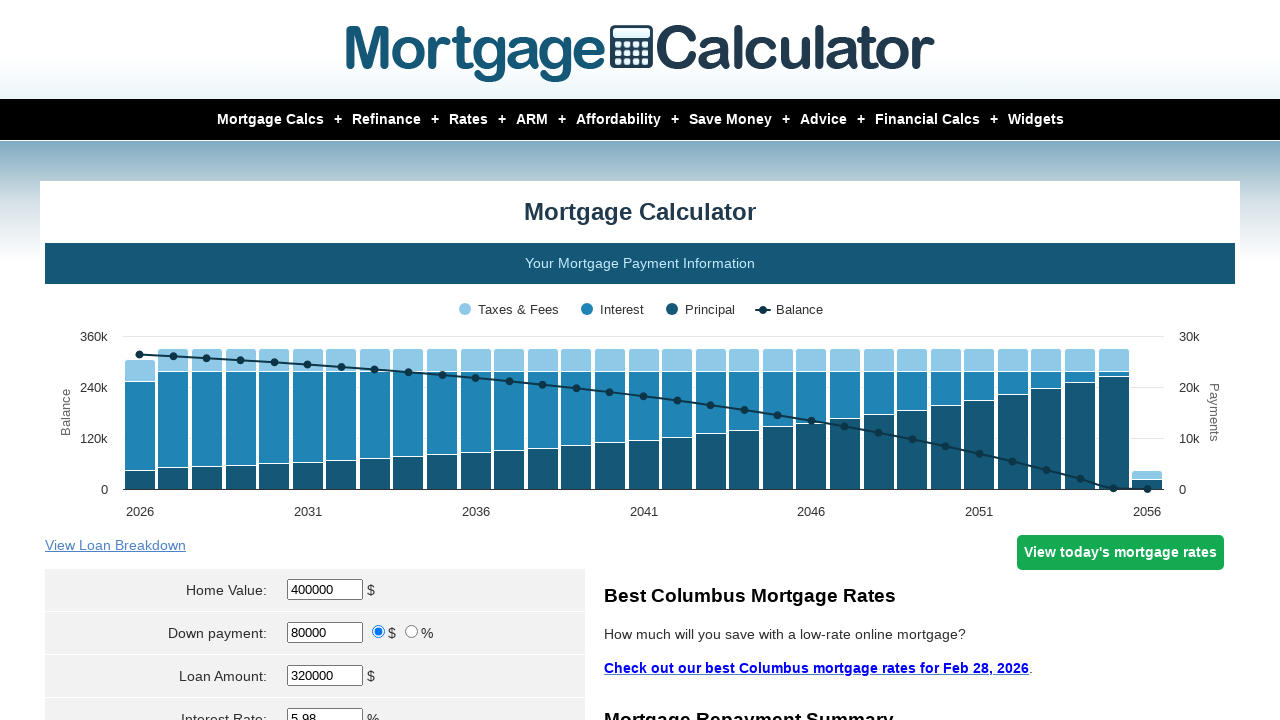

Navigated to mortgage calculator website
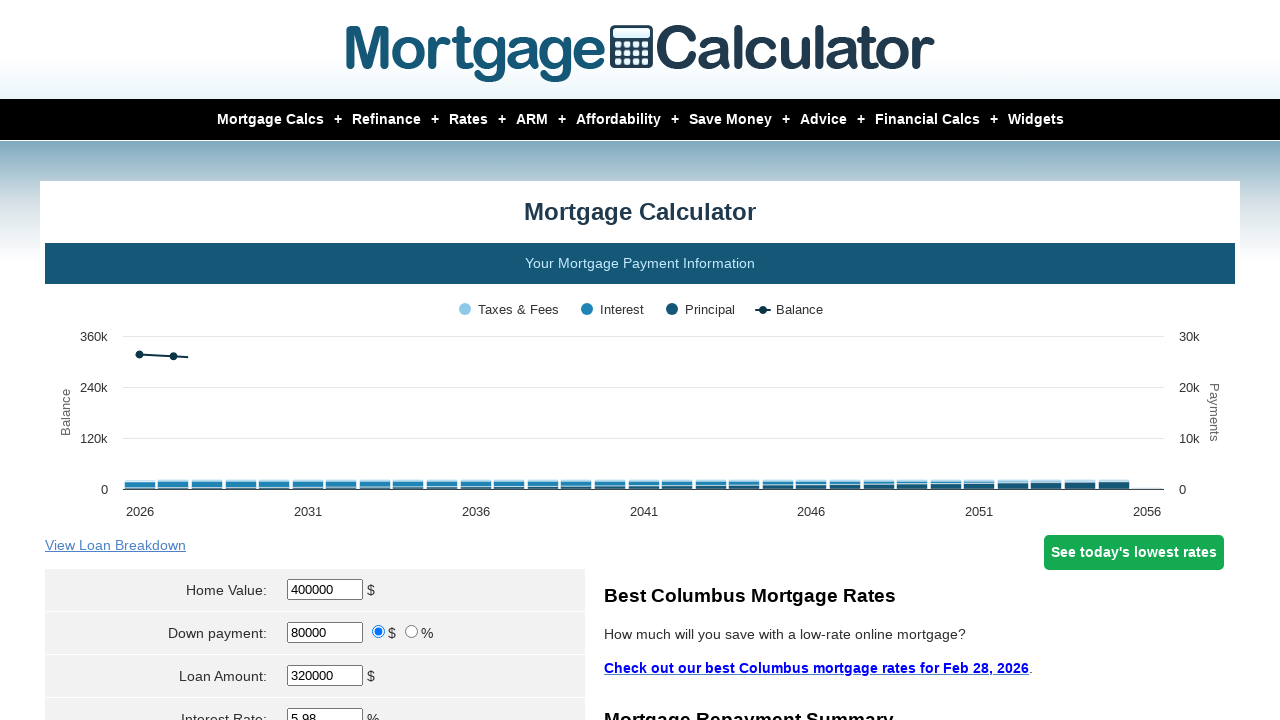

Page DOM content loaded
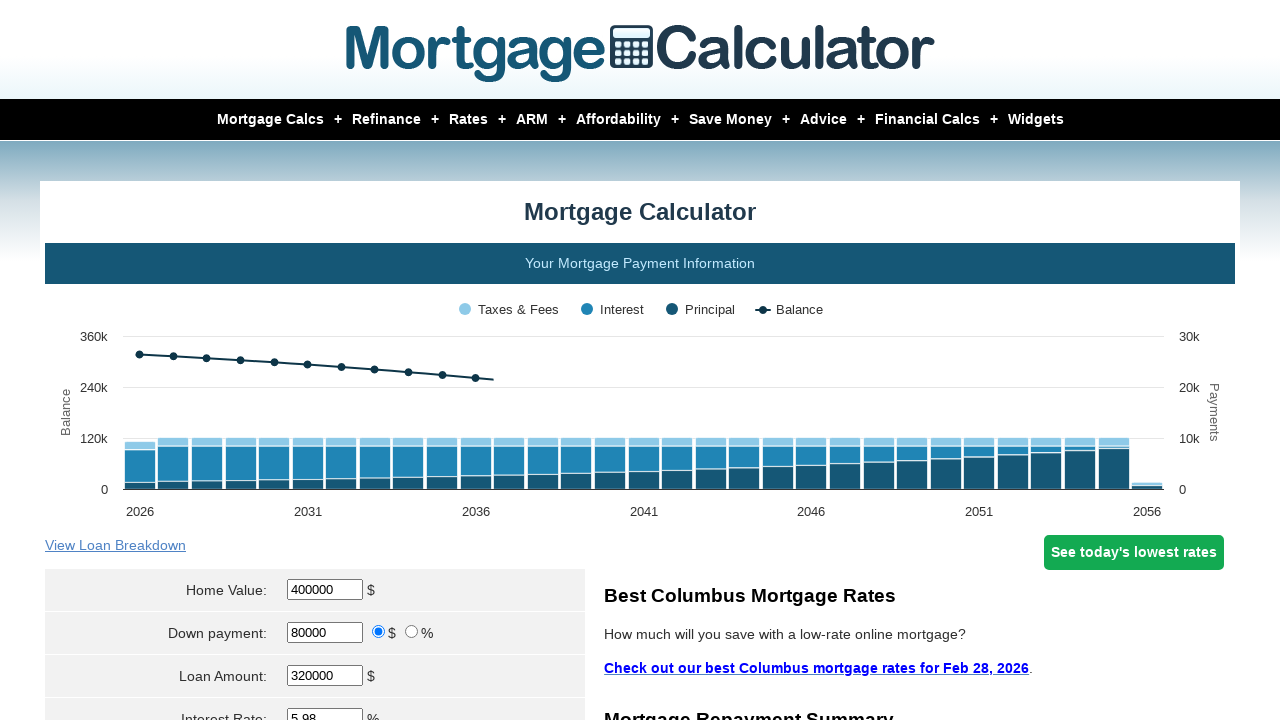

Verified page title is present and not empty
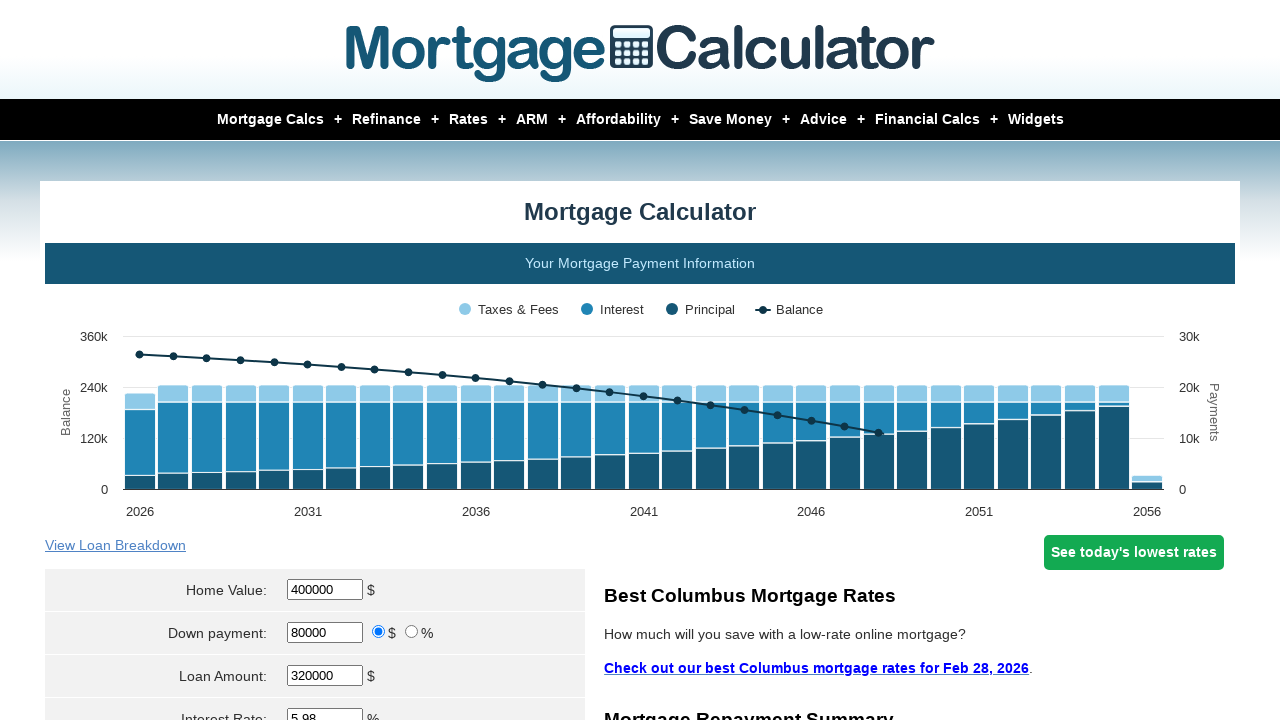

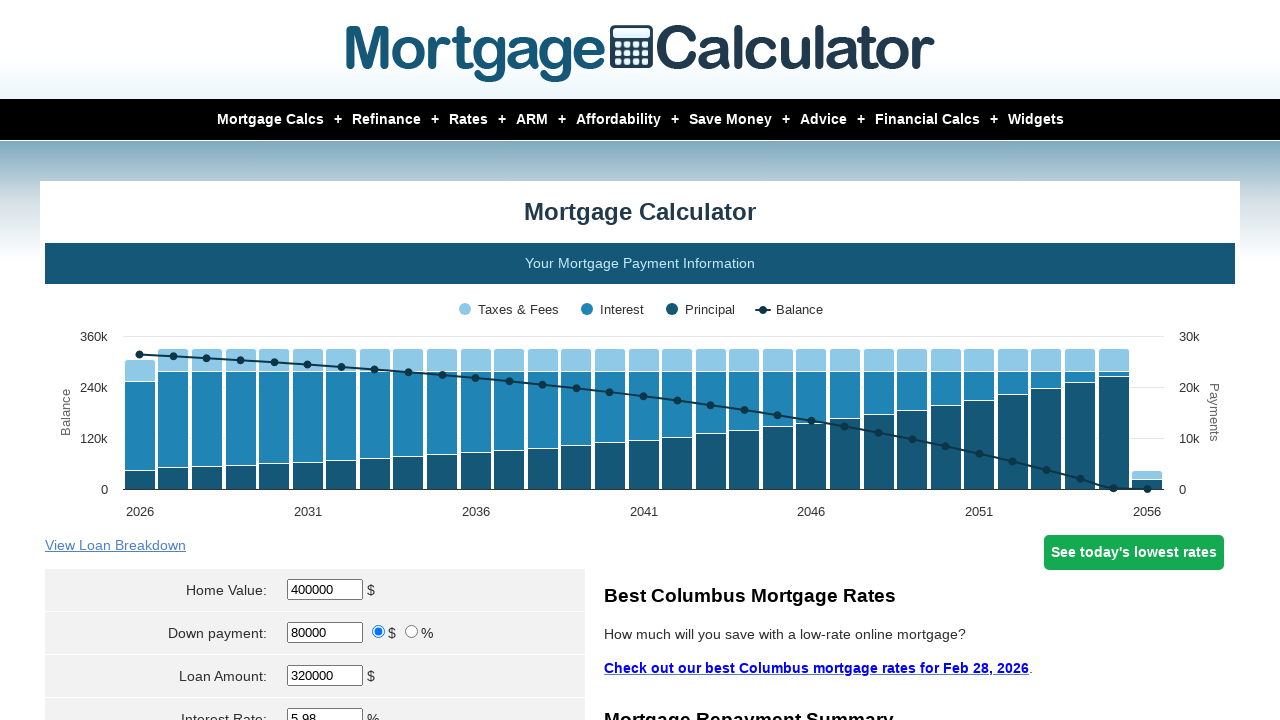